Tests key press detection by pressing the Shift key and verifying the result is displayed

Starting URL: https://the-internet.herokuapp.com/key_presses

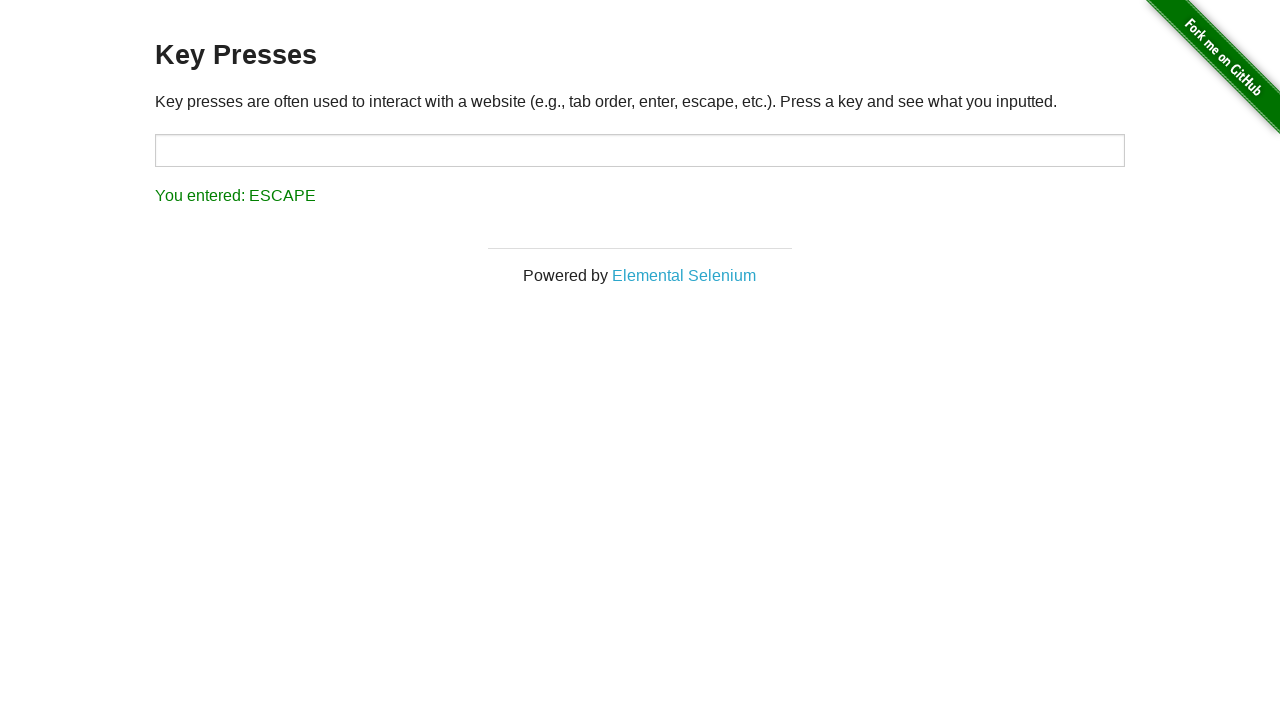

Clicked on target input field to focus it at (640, 150) on #target
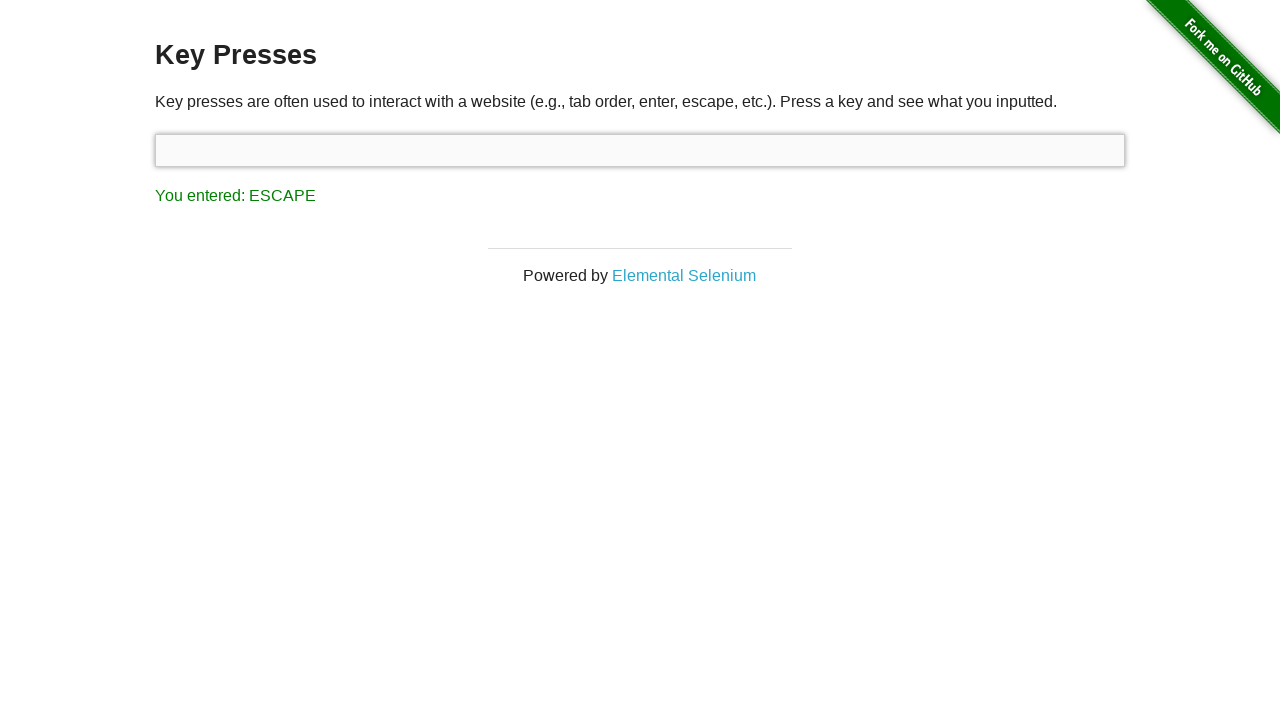

Pressed Shift key
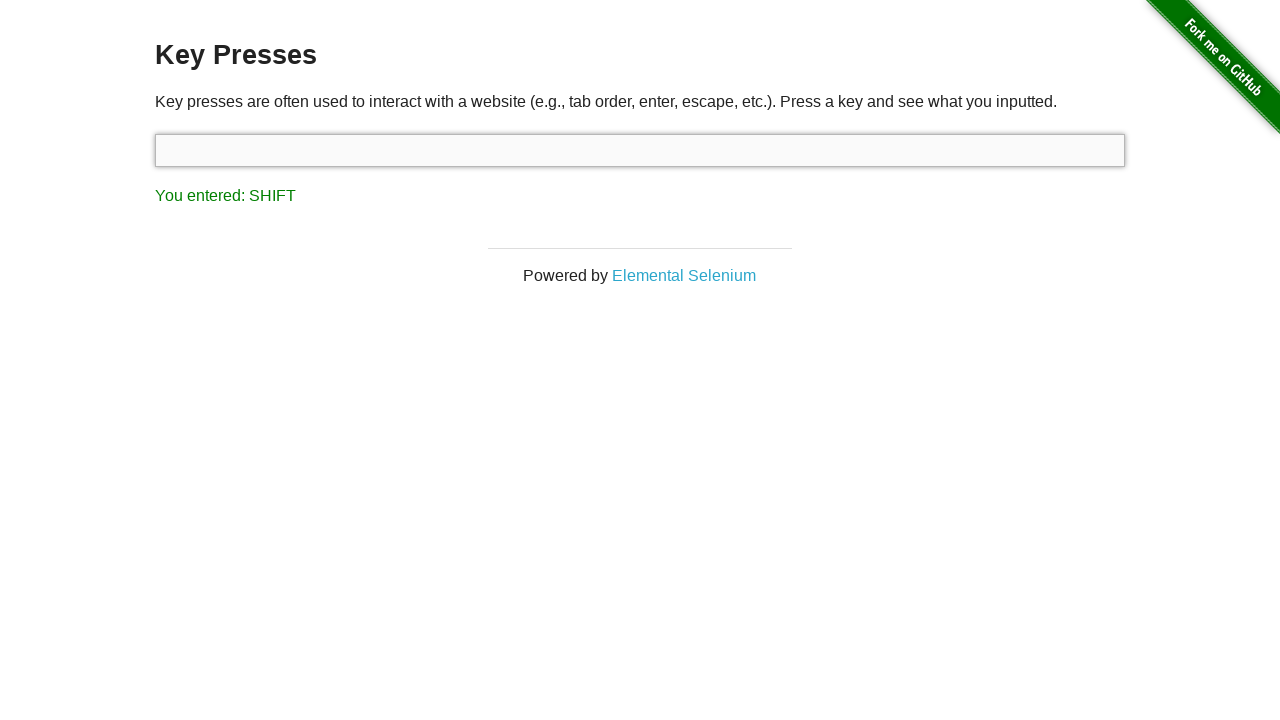

Located result element
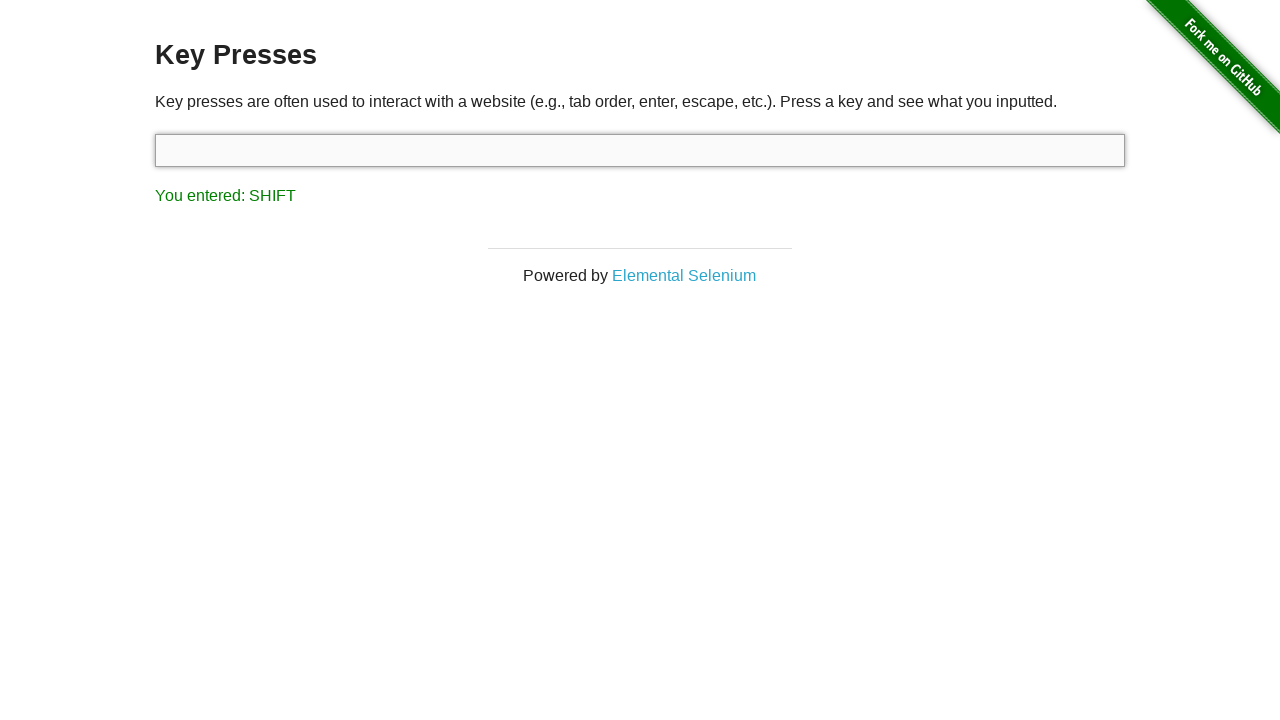

Verified that 'SHIFT' is displayed in result element
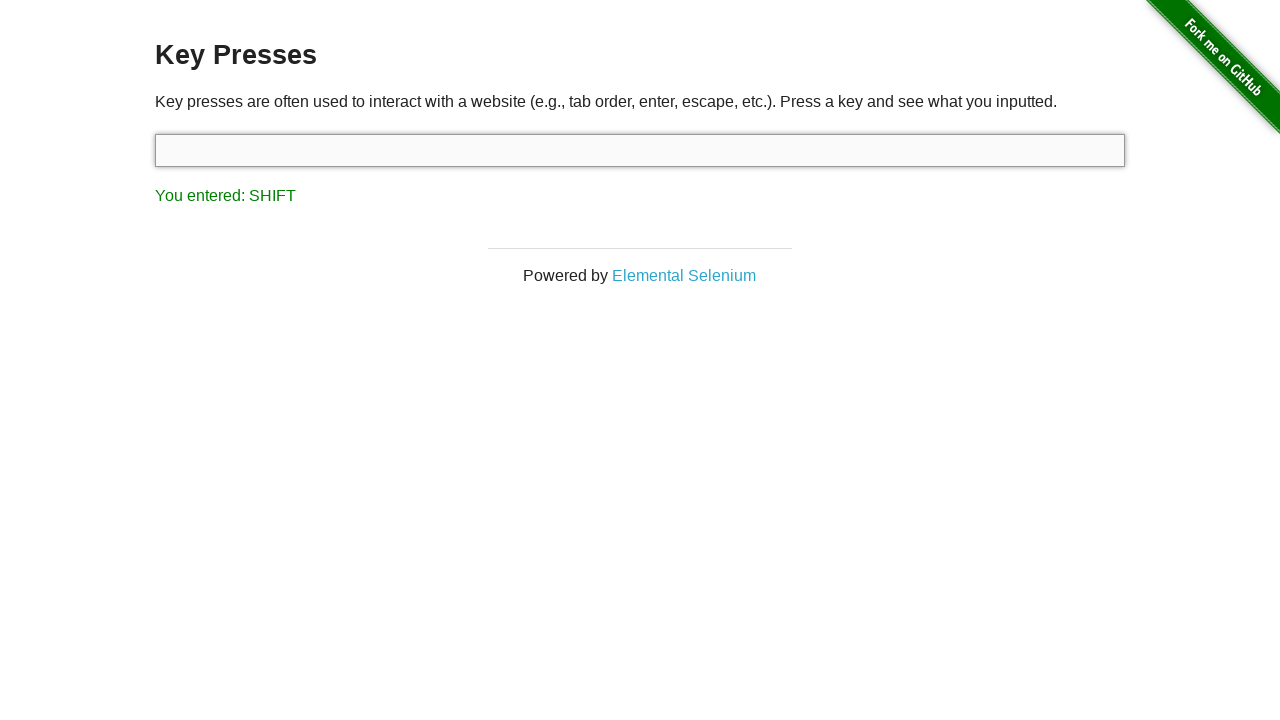

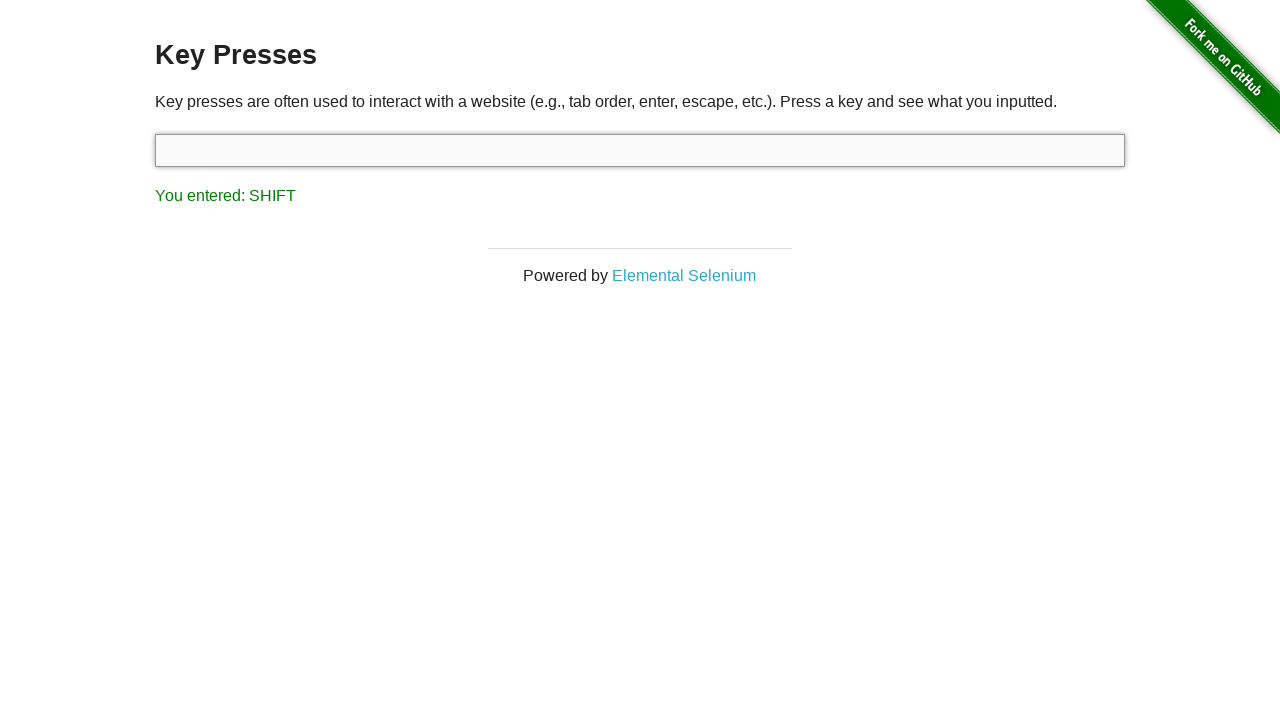